Tests jQuery UI selectable widget by selecting multiple items using Ctrl+click to demonstrate multi-selection functionality

Starting URL: https://jqueryui.com/selectable

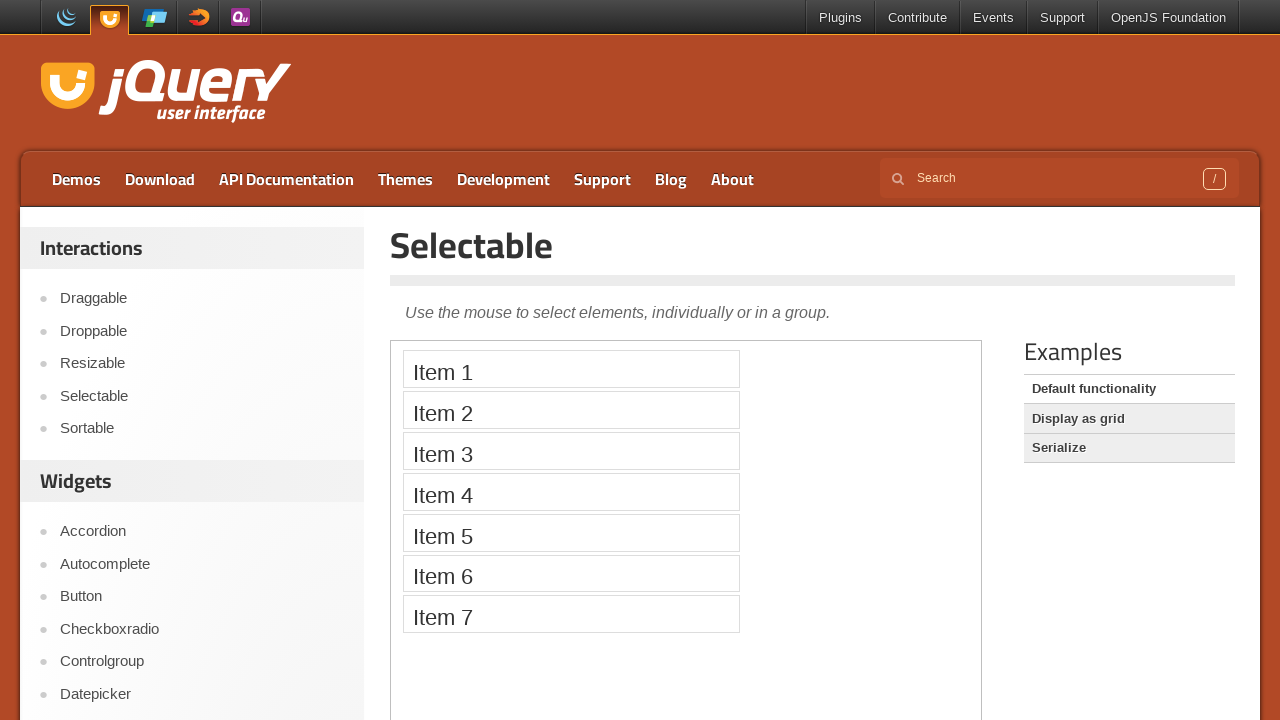

Located the demo iframe for jQuery UI selectable widget
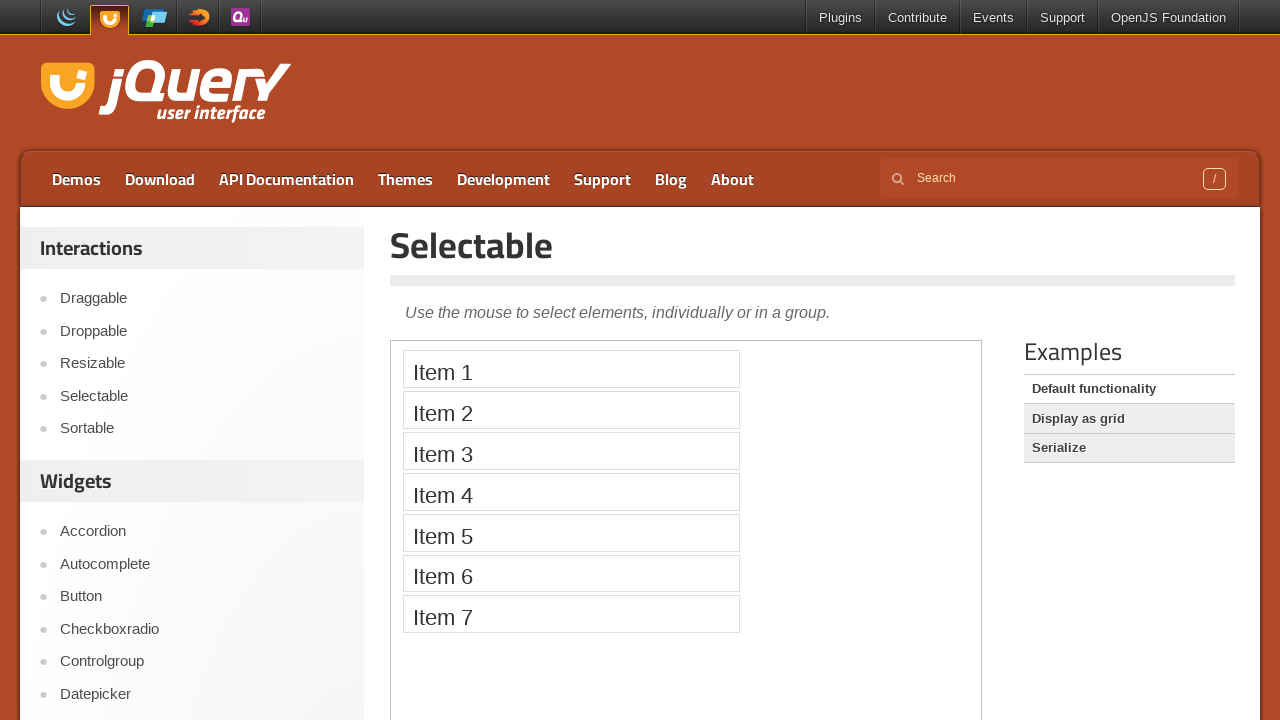

Located all selectable items in the widget
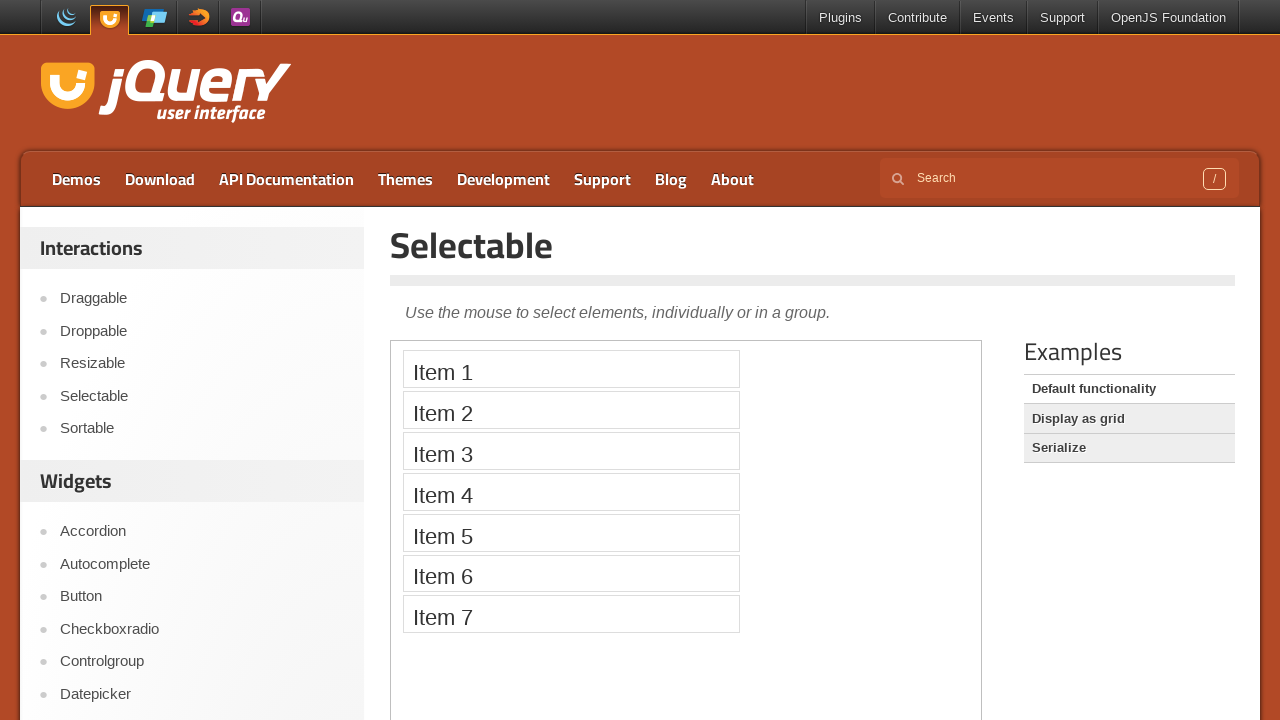

Clicked first selectable item (index 0) without modifier at (571, 369) on .demo-frame >> internal:control=enter-frame >> #selectable > * >> nth=0
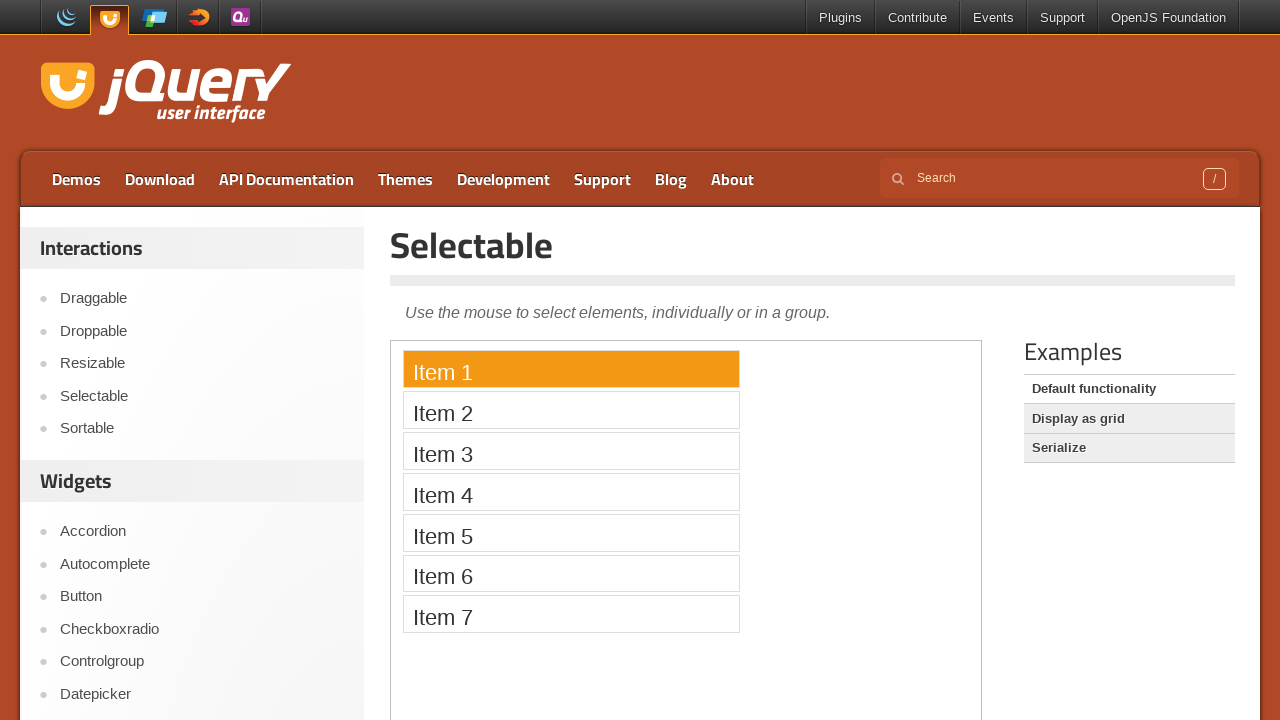

Ctrl+clicked selectable item (index 1) to add to selection at (571, 410) on .demo-frame >> internal:control=enter-frame >> #selectable > * >> nth=1
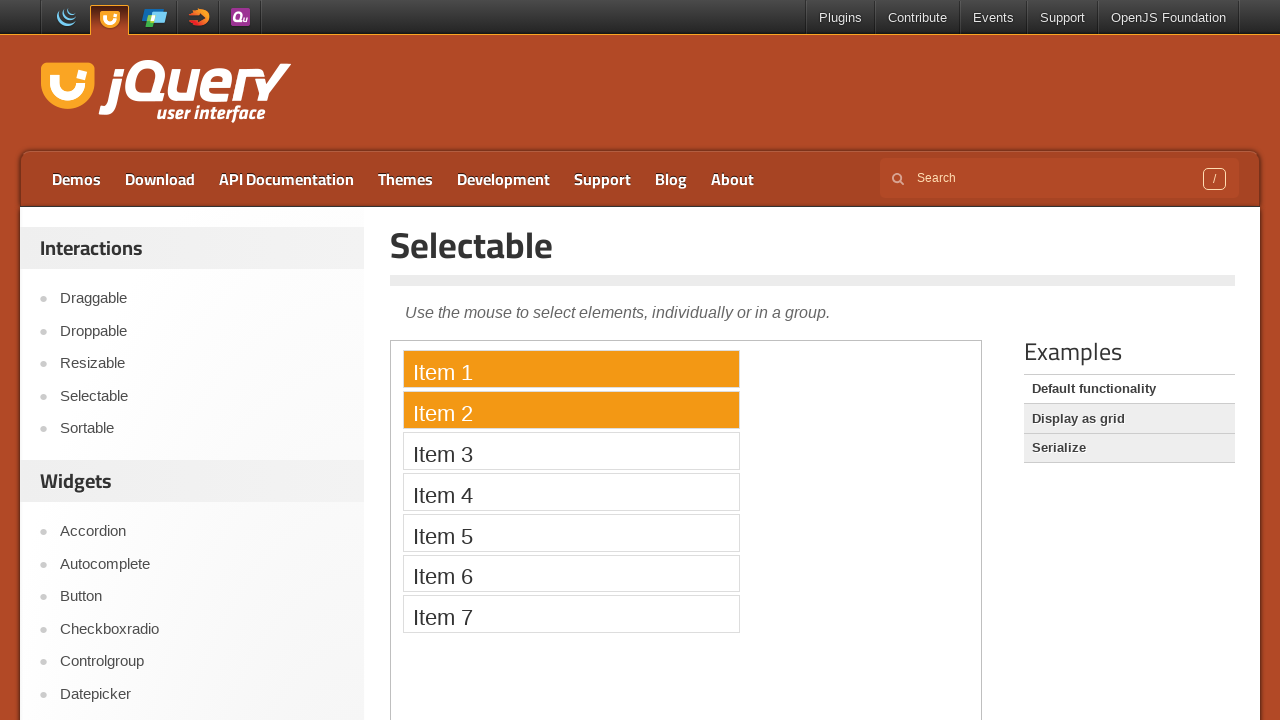

Ctrl+clicked selectable item (index 2) to add to selection at (571, 451) on .demo-frame >> internal:control=enter-frame >> #selectable > * >> nth=2
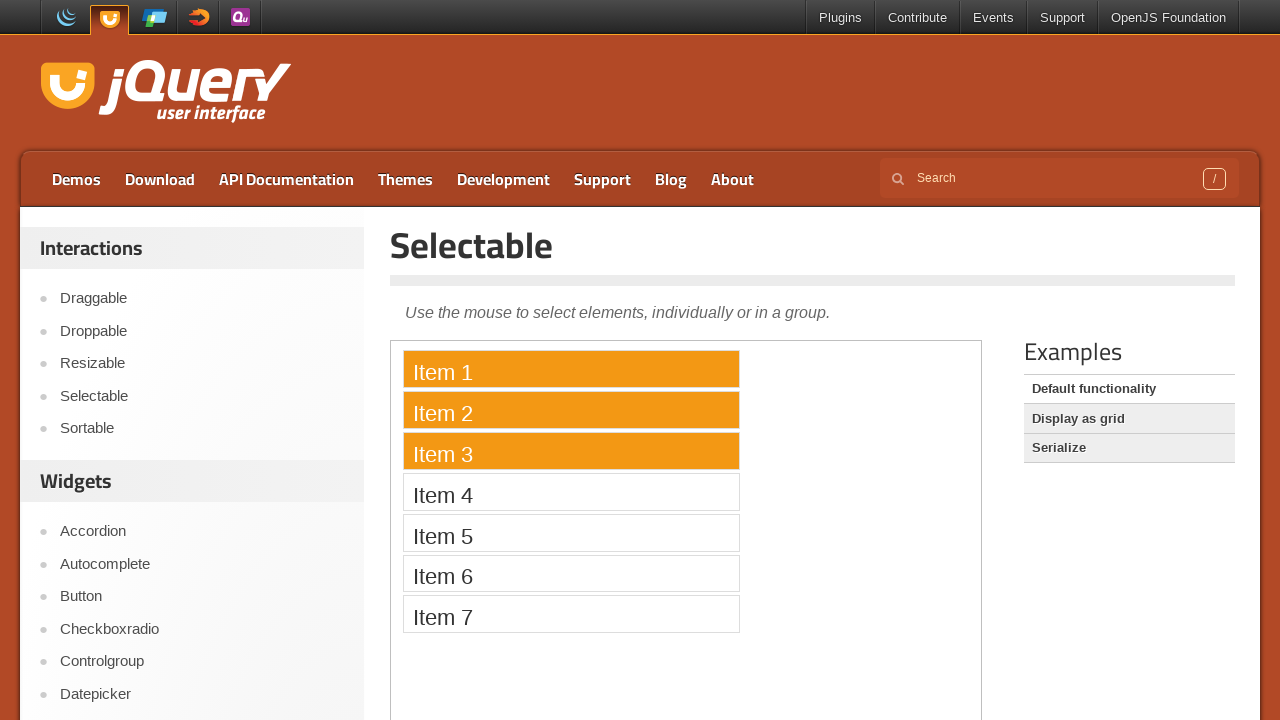

Ctrl+clicked selectable item (index 3) to add to selection at (571, 492) on .demo-frame >> internal:control=enter-frame >> #selectable > * >> nth=3
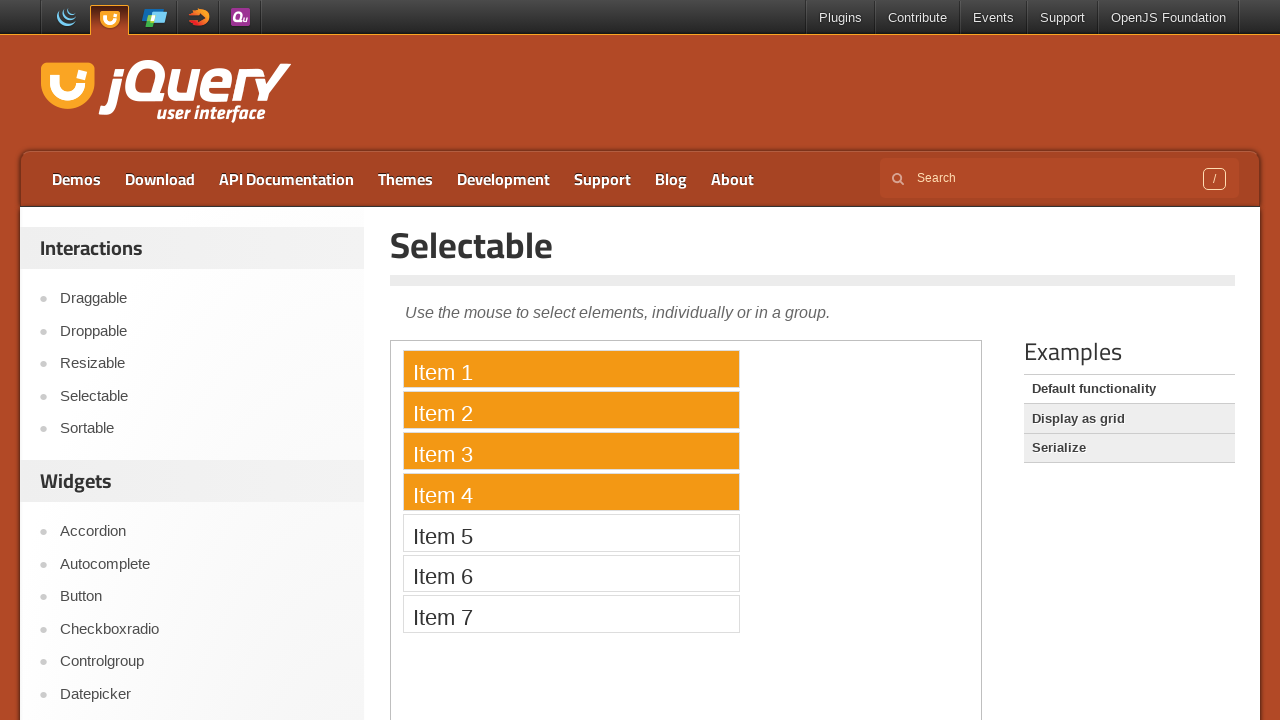

Ctrl+clicked selectable item (index 4) to add to selection at (571, 532) on .demo-frame >> internal:control=enter-frame >> #selectable > * >> nth=4
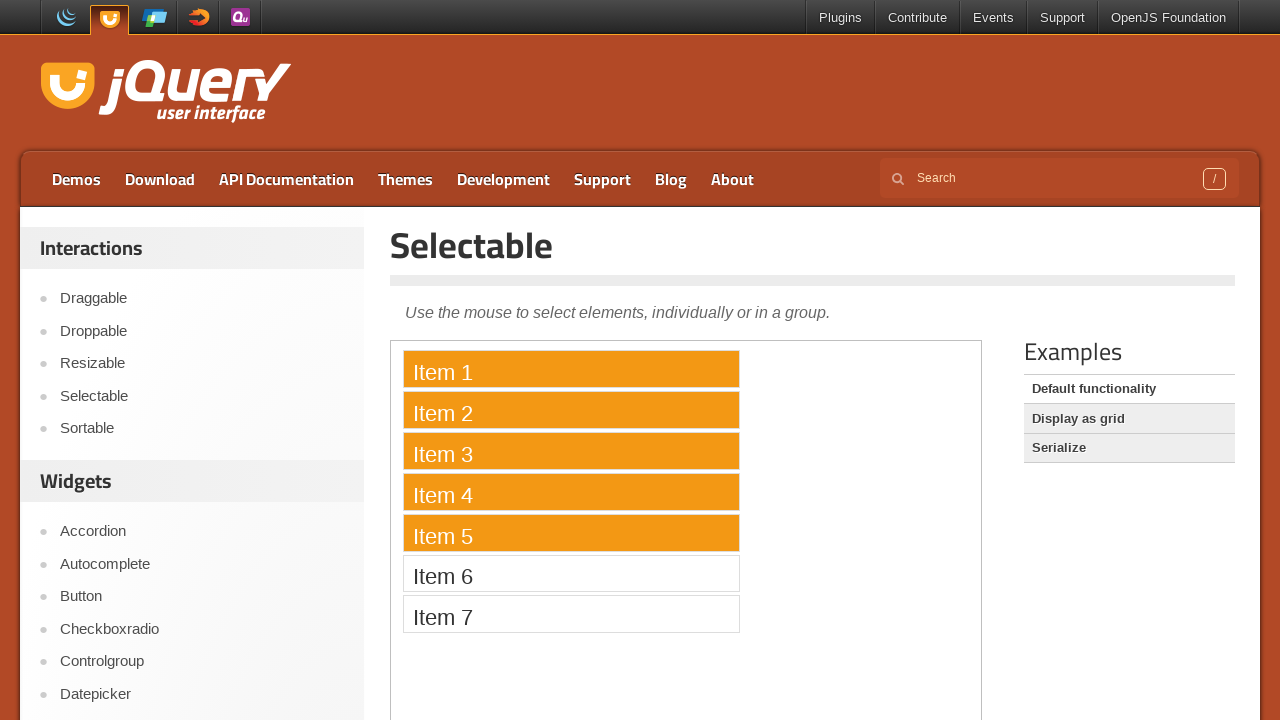

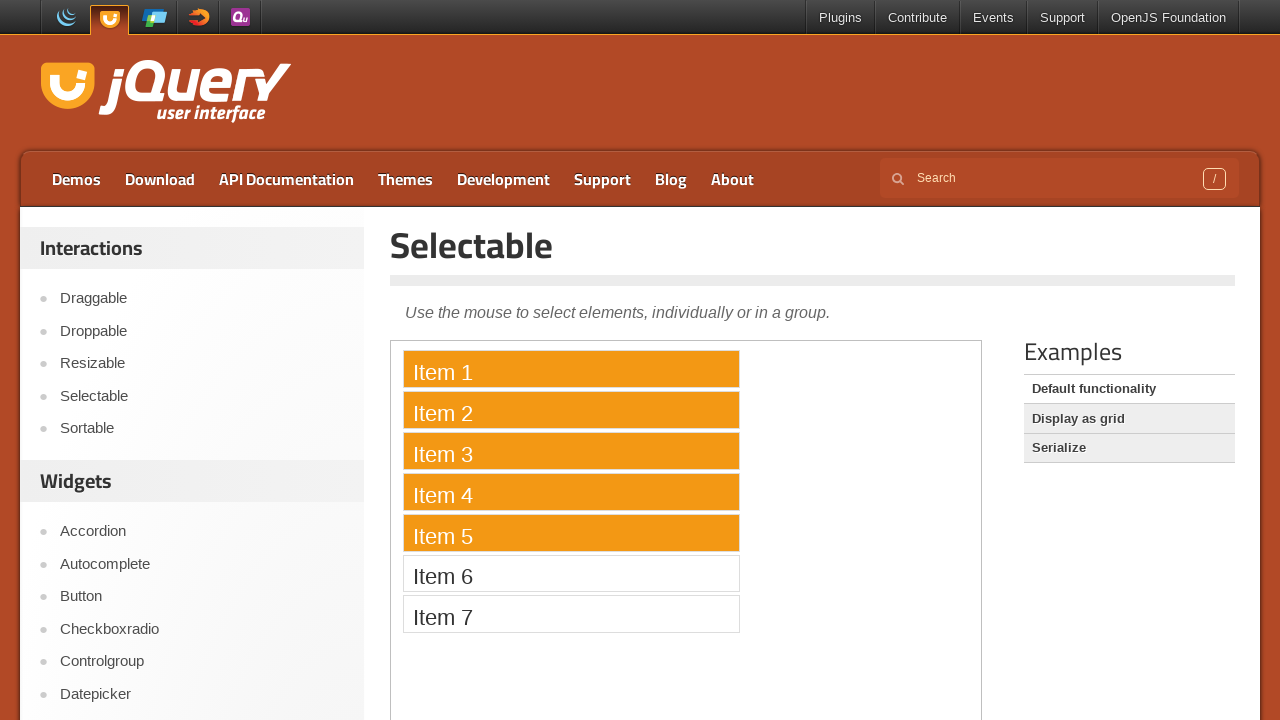